Tests drag and drop functionality by dragging an element from source to target location on jQuery UI demo page

Starting URL: https://jqueryui.com/resources/demos/droppable/default.html

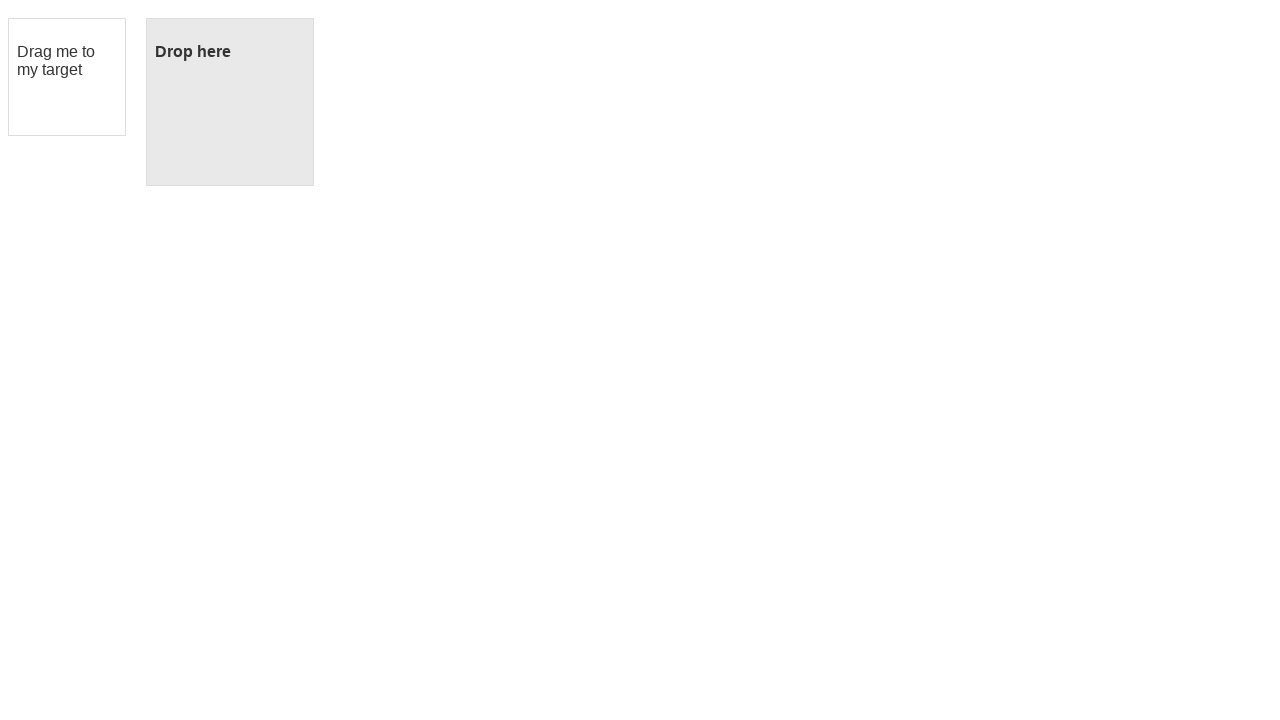

Located the draggable source element
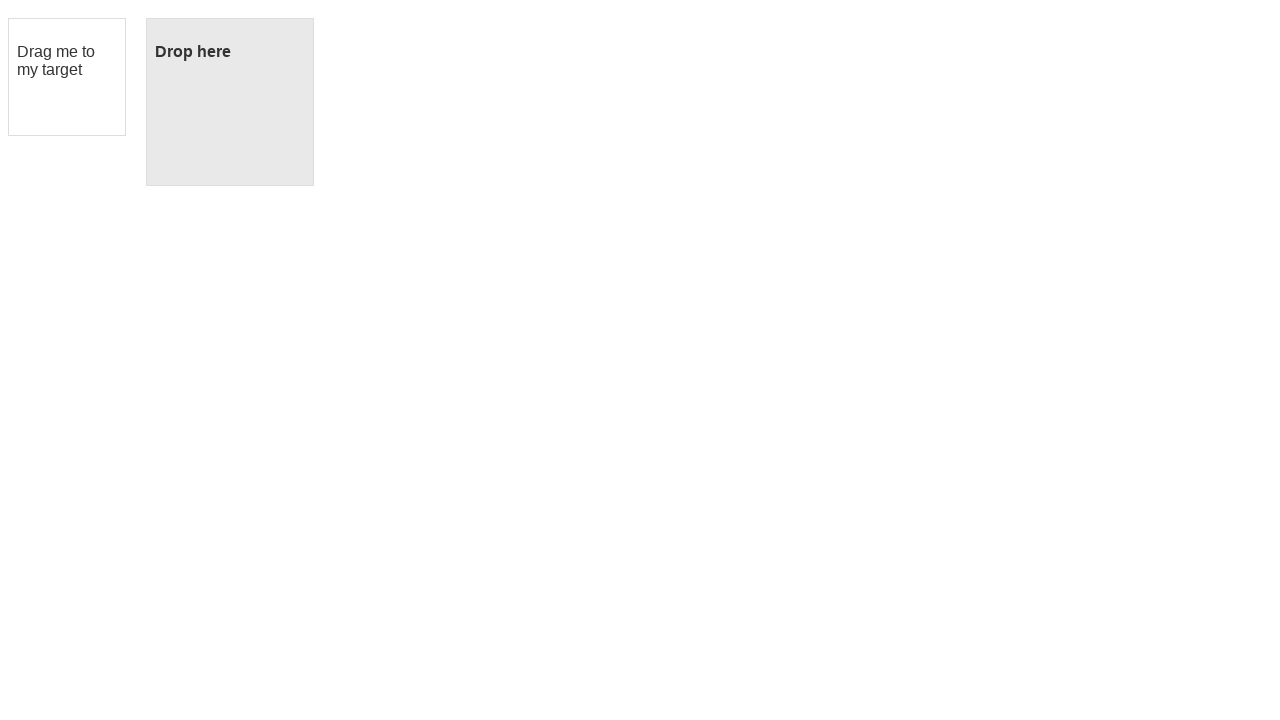

Located the droppable target element
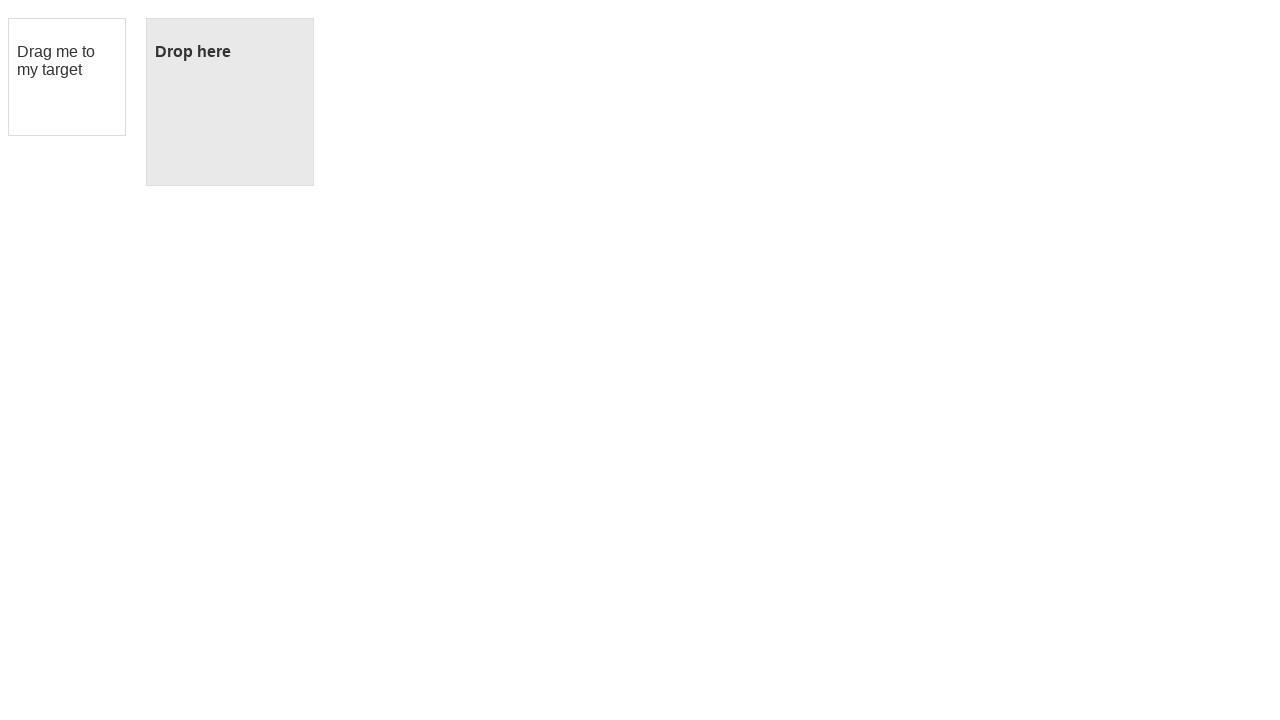

Dragged element from source to target location at (230, 102)
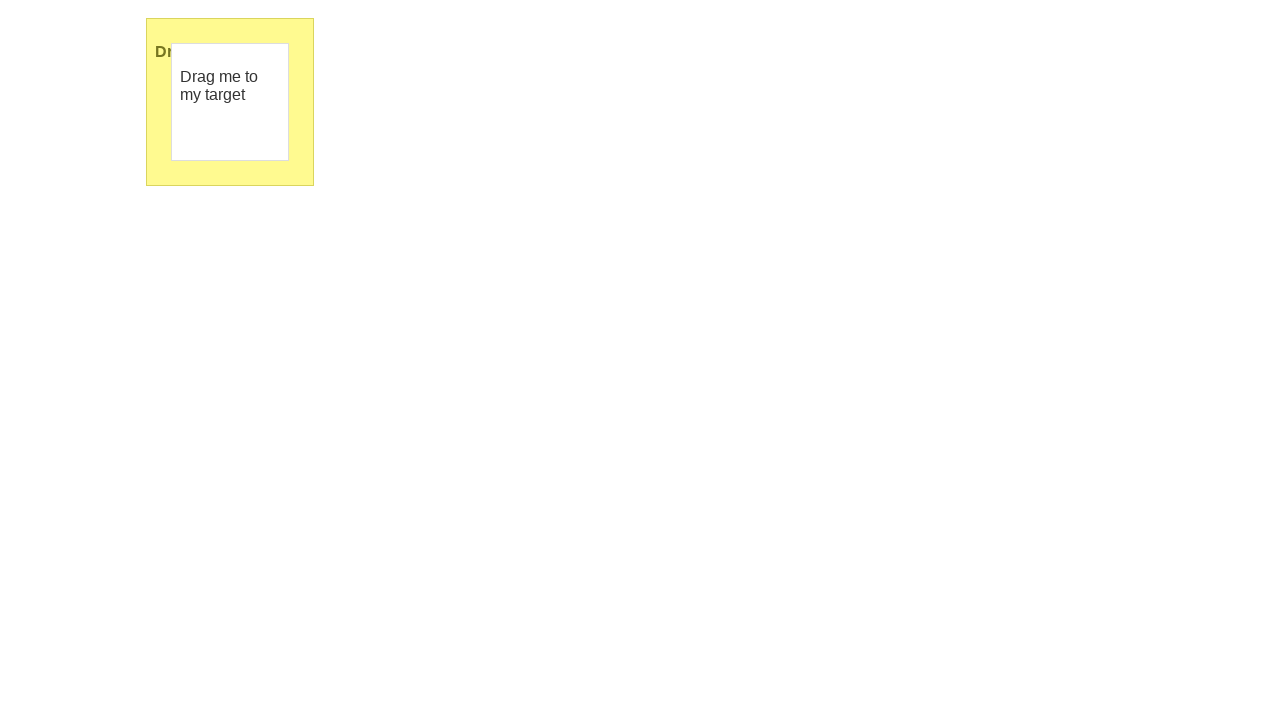

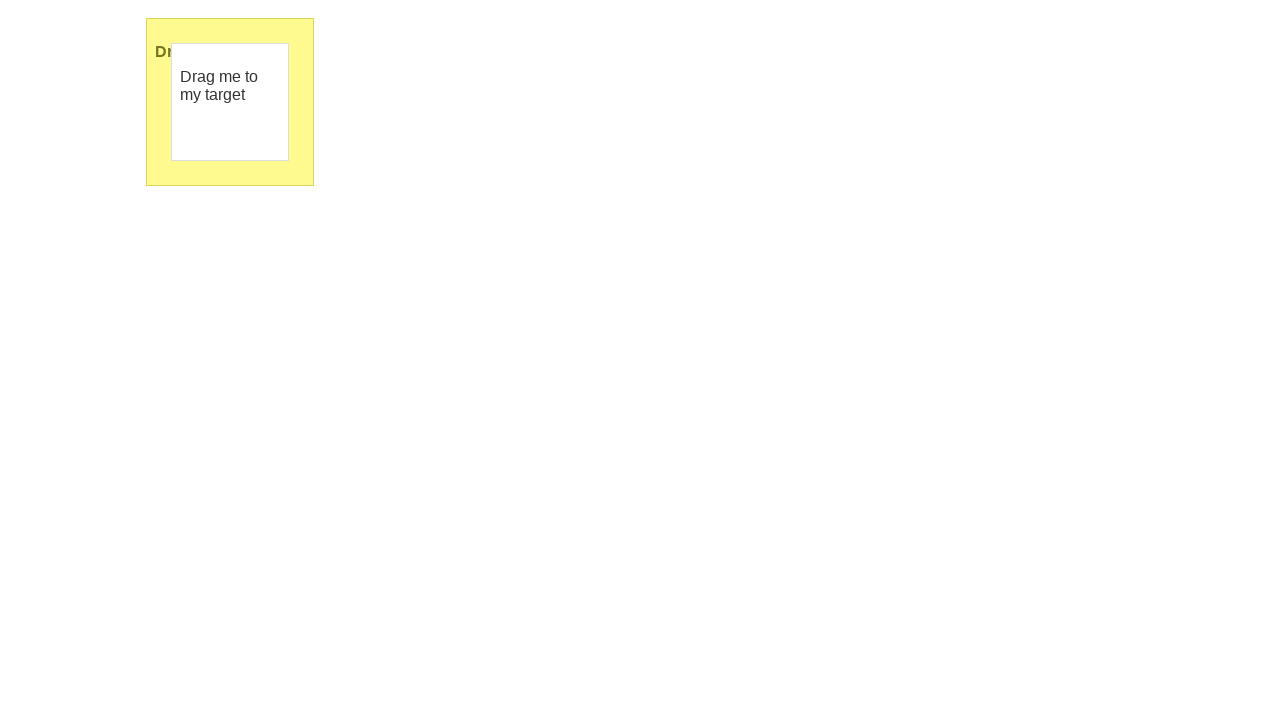